Tests dynamic element interaction by clicking a reveal button to show a hidden textbox on the Selenium test page

Starting URL: https://www.selenium.dev/selenium/web/dynamic.html

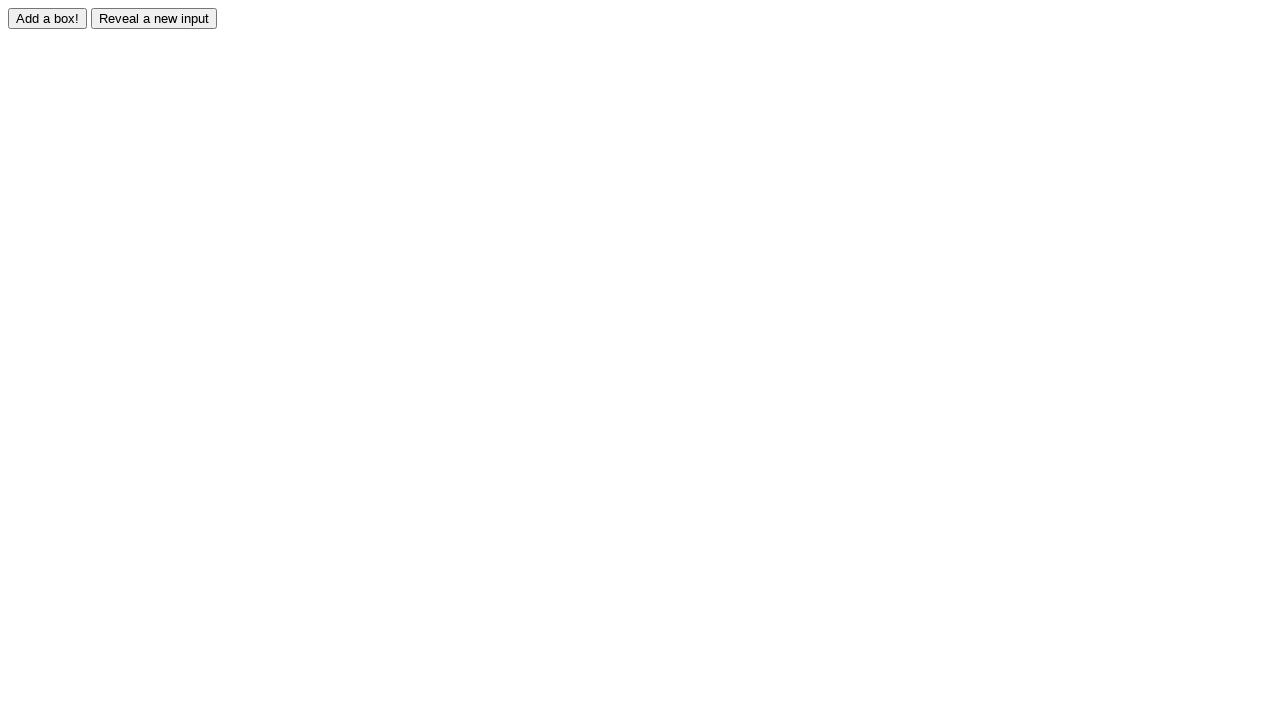

Located the hidden textbox element with id 'revealed'
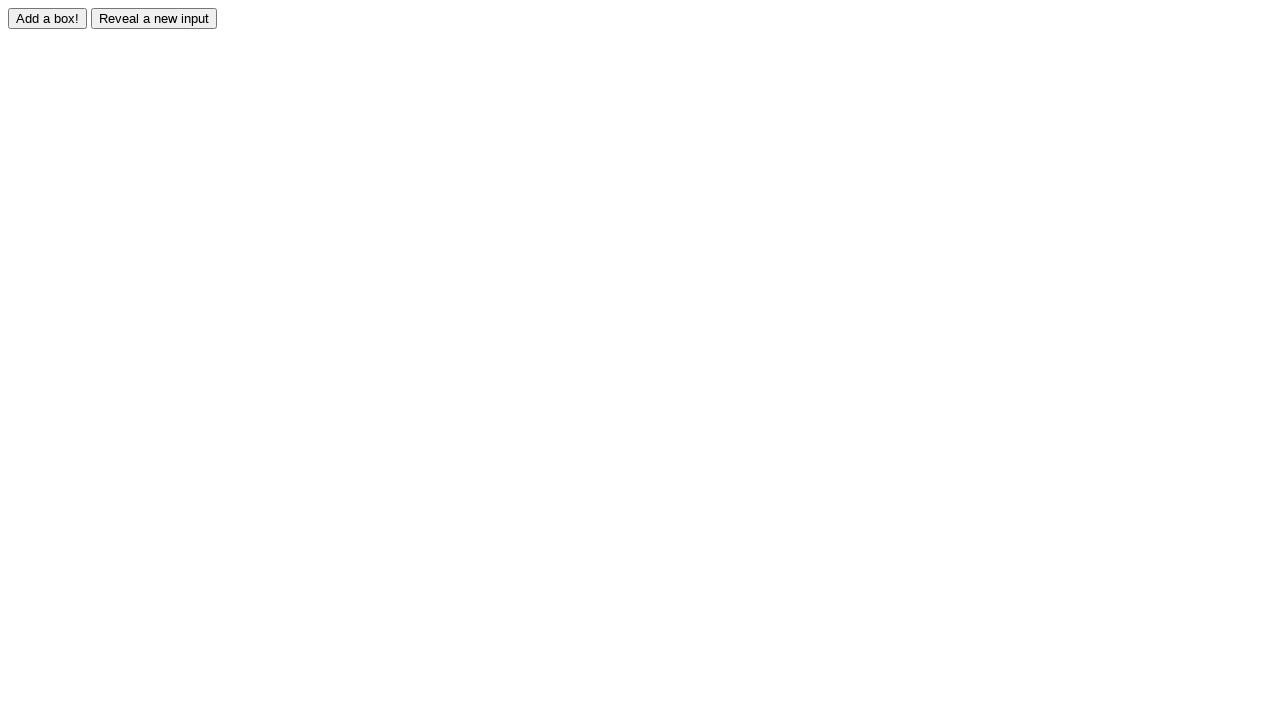

Clicked the reveal button to display the hidden textbox at (154, 18) on #reveal
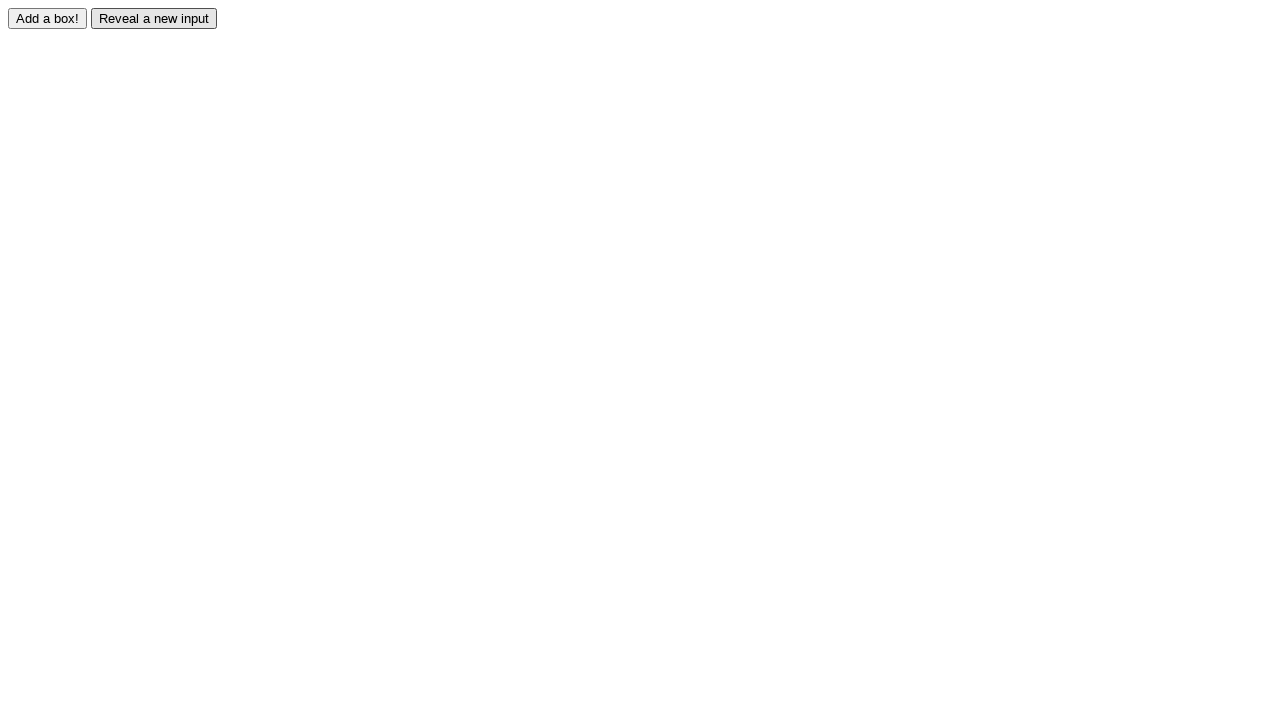

Textbox became visible after clicking reveal button
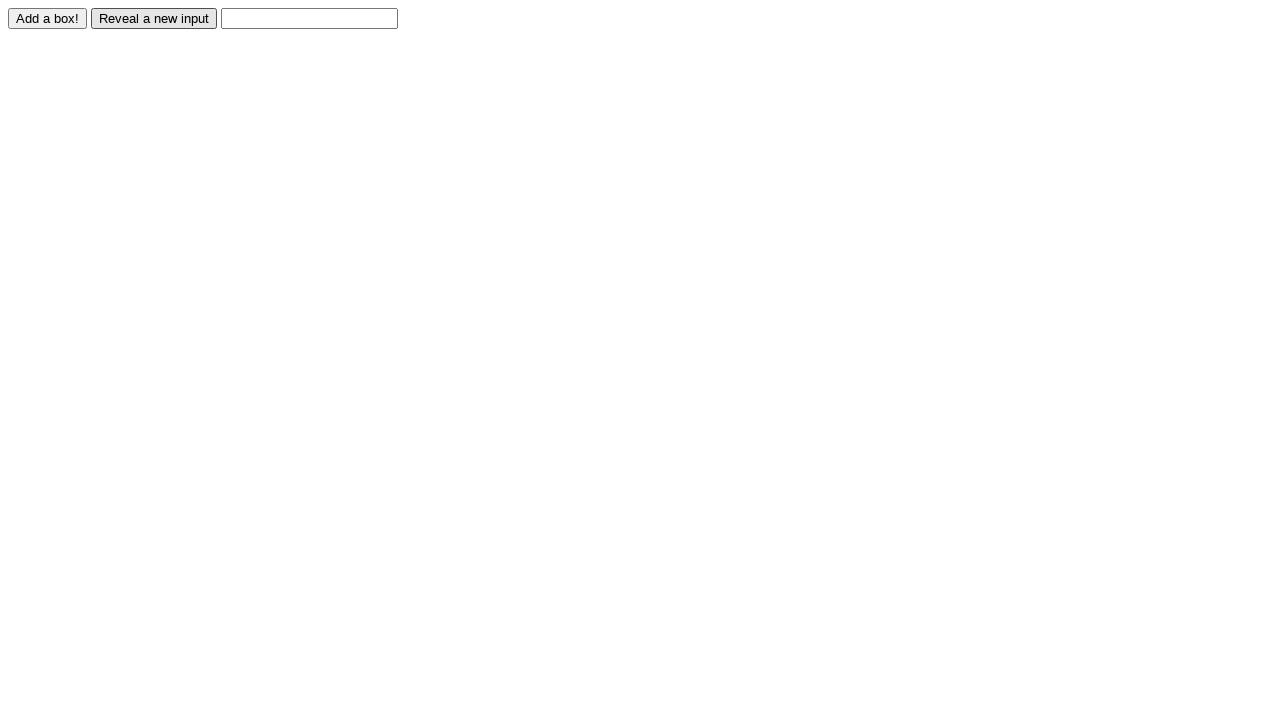

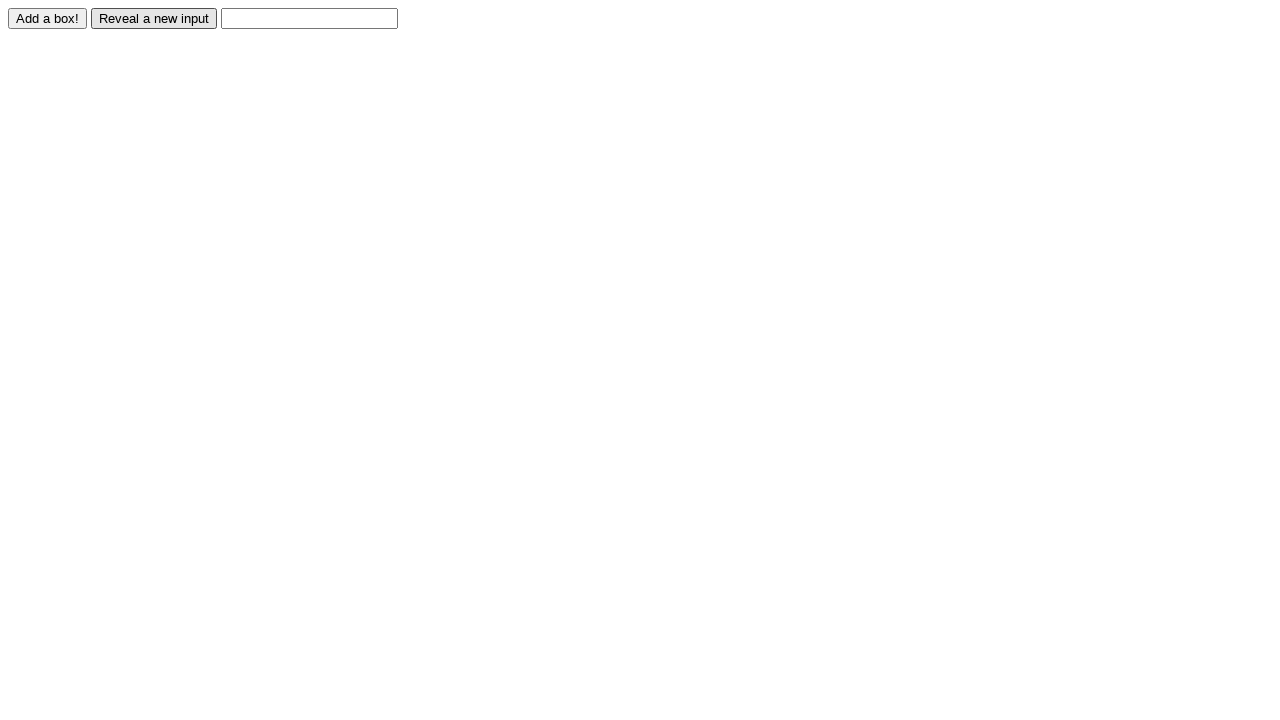